Tests scrolling functionality on a page, including window scrolling and scrolling within a table element, then validates the sum of values in a table column

Starting URL: https://rahulshettyacademy.com/AutomationPractice/

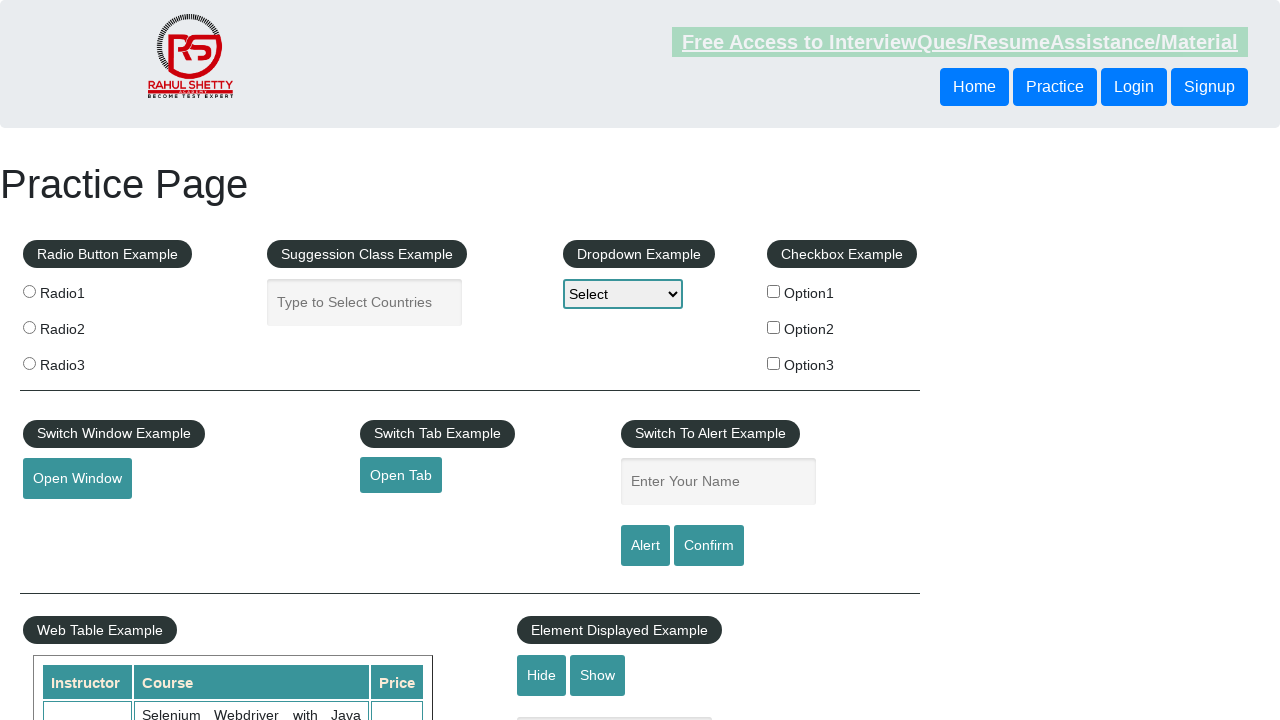

Scrolled window down by 500 pixels
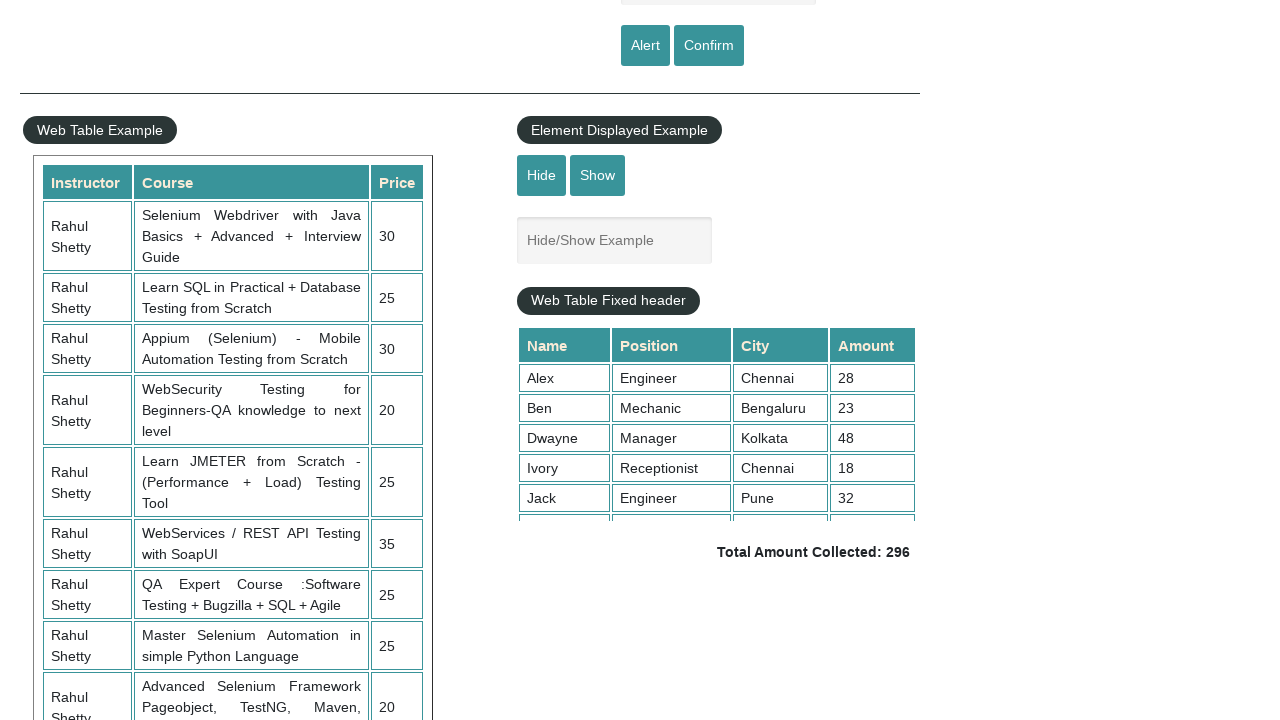

Waited 2 seconds for scroll to complete
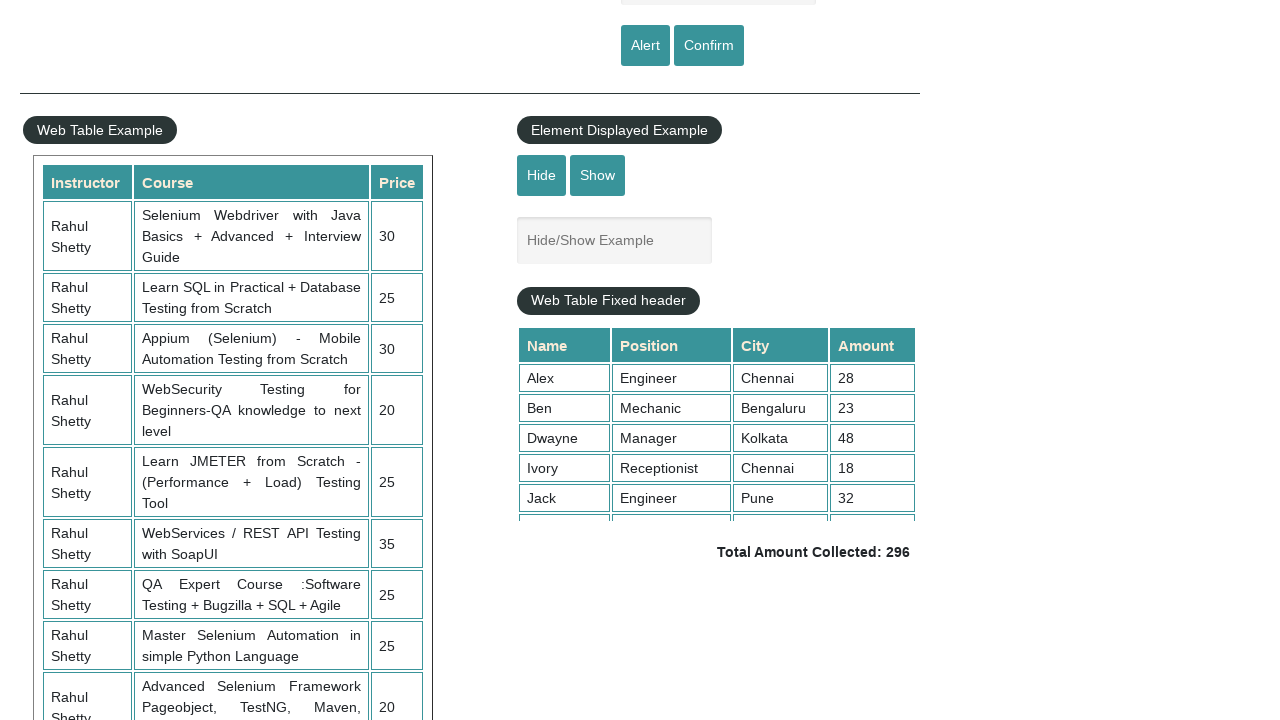

Scrolled table element down by 500 pixels
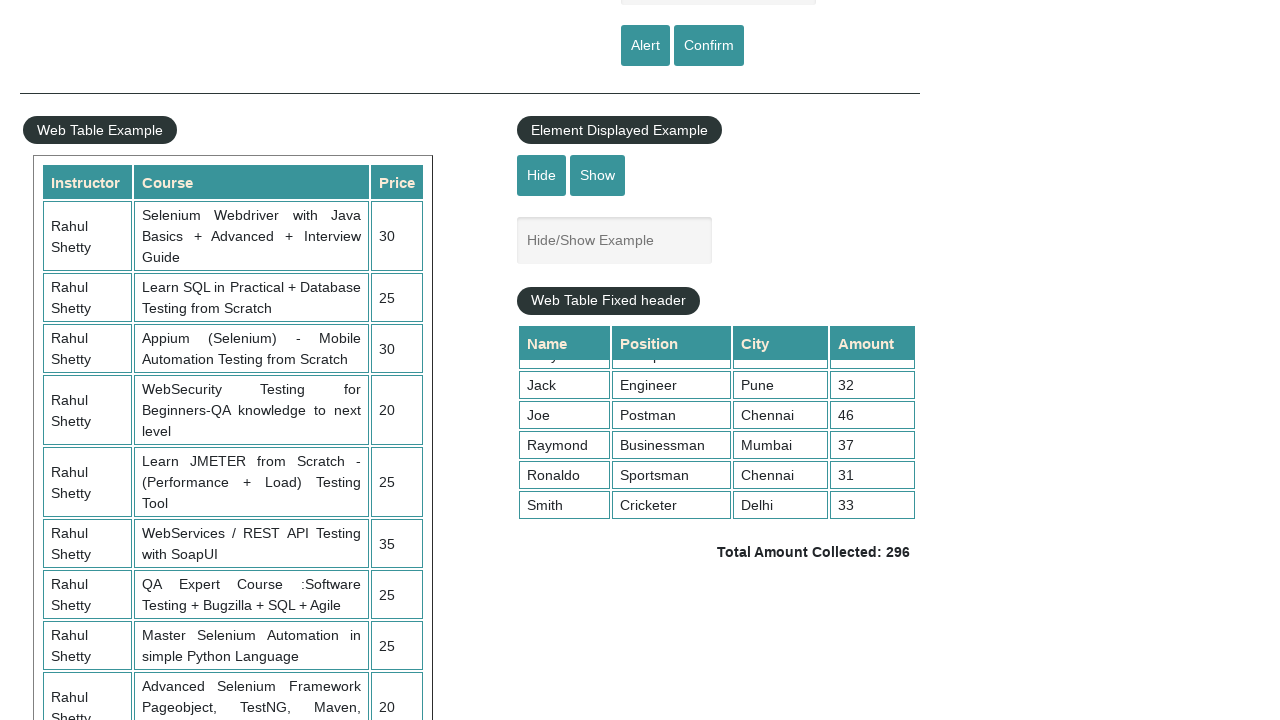

Retrieved all values from the 4th column of the table
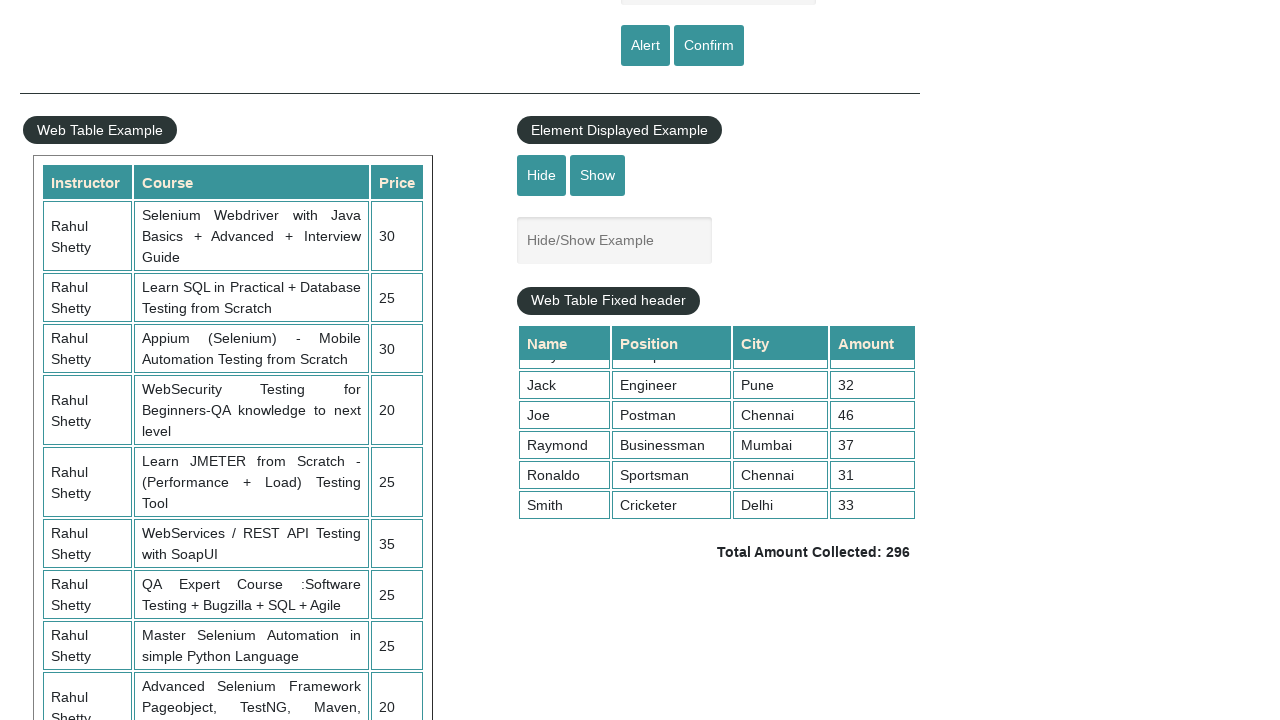

Calculated sum of table column values: 296
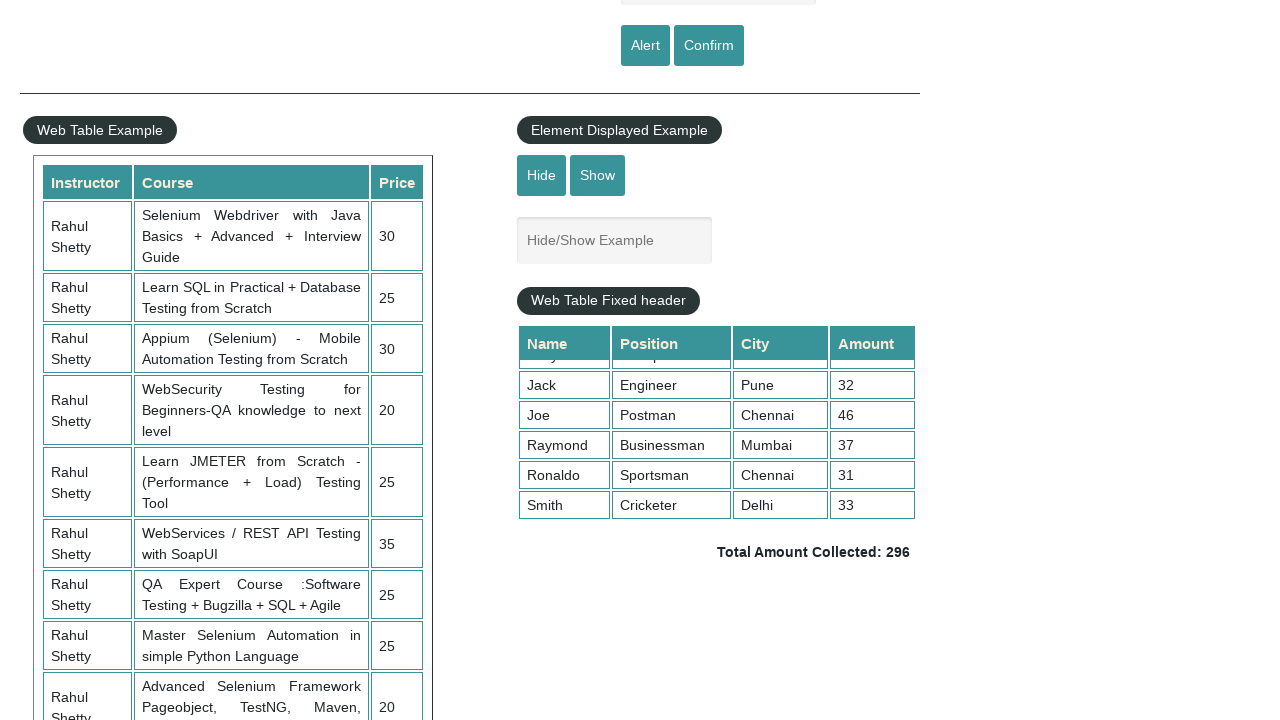

Retrieved total amount text from page
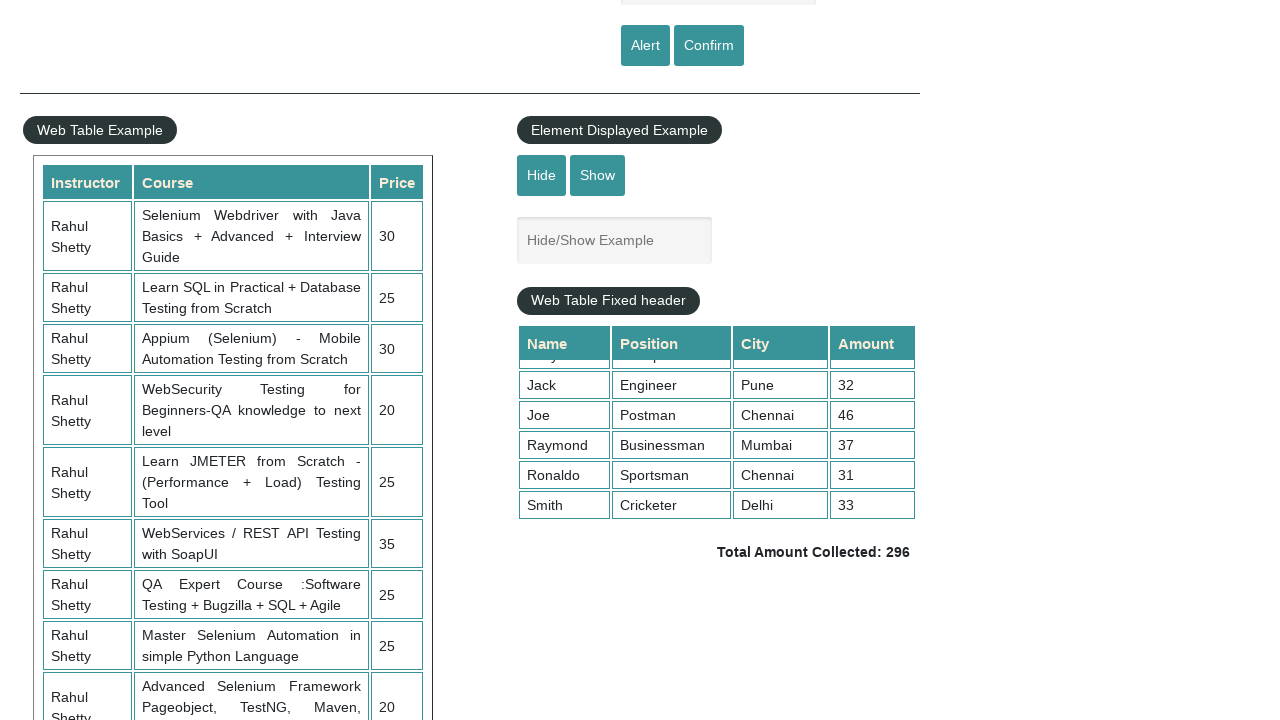

Extracted expected sum from total amount element: 296
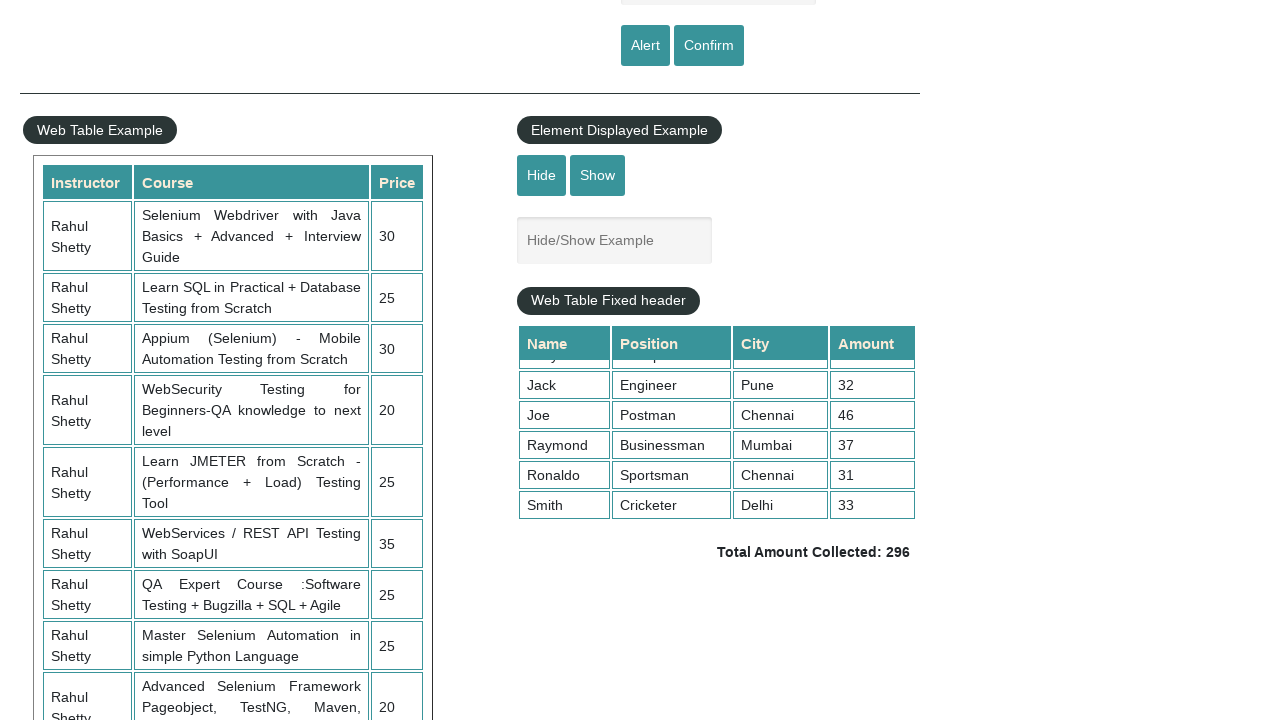

Verified that calculated sum (296) matches expected sum (296)
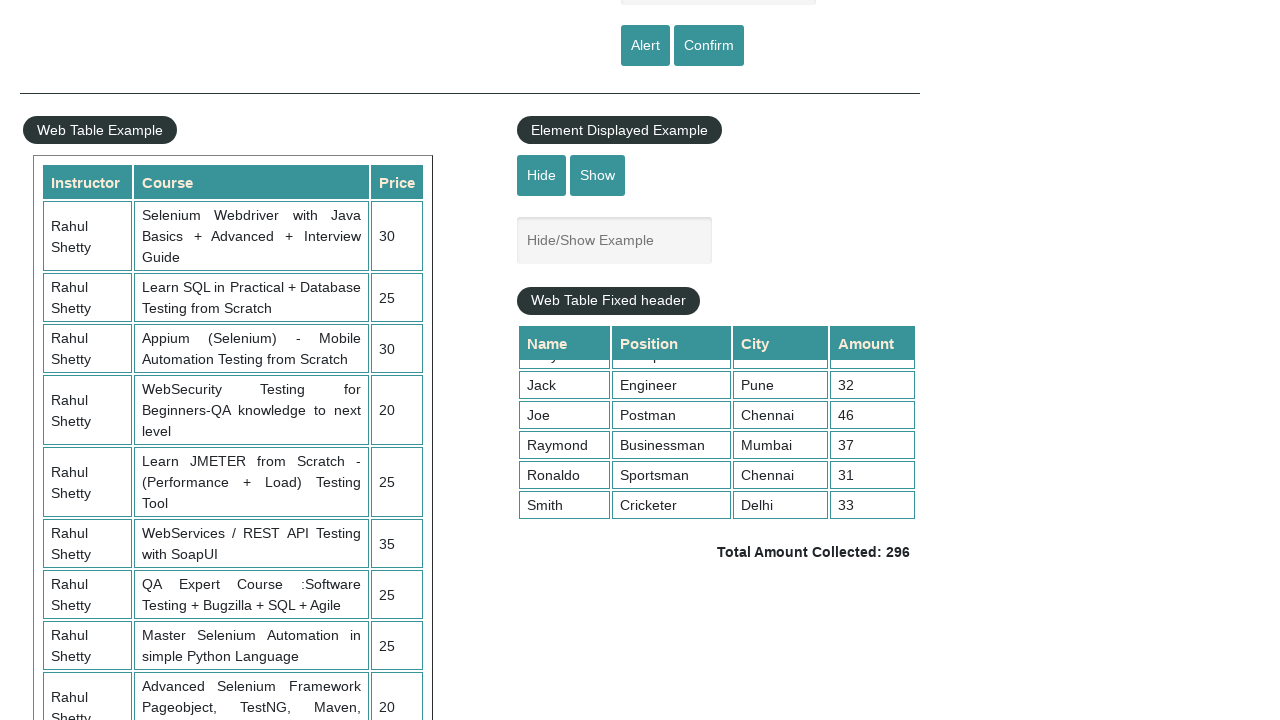

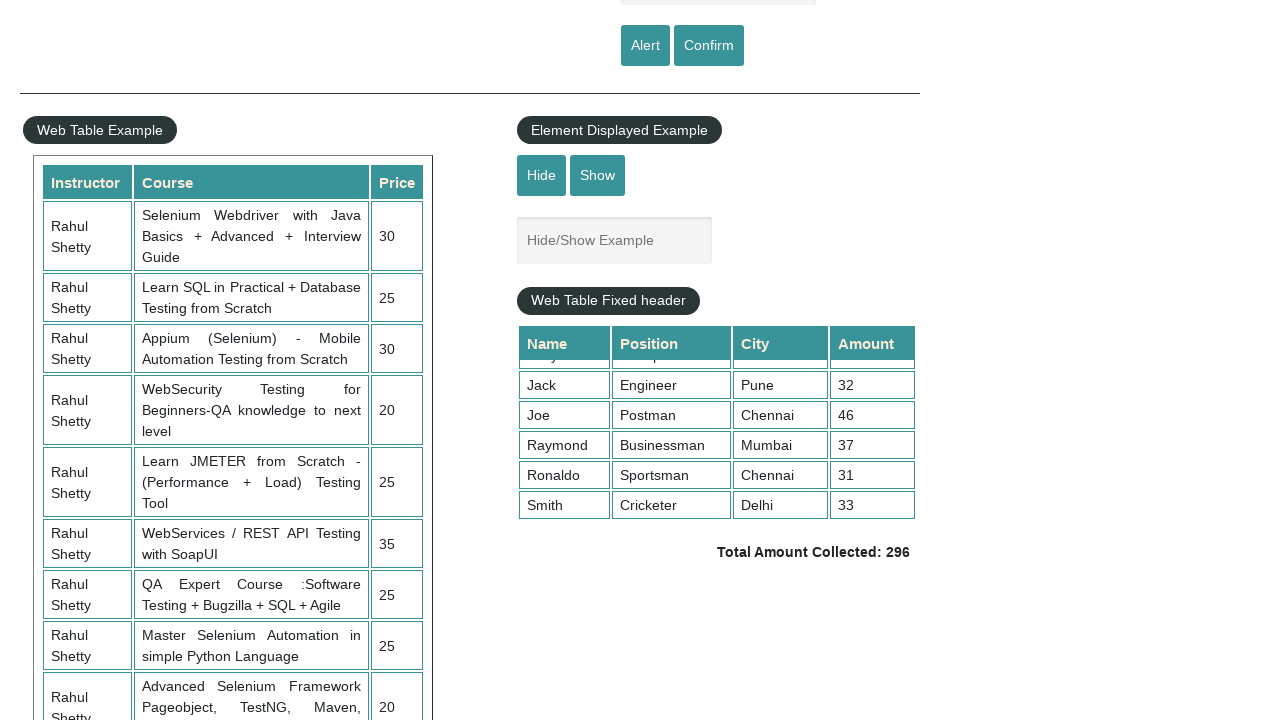